Tests dropdown handling by navigating to the UI Testing Concepts section, opening the Dropdown page, and selecting a value from a dropdown menu using selectByValue method

Starting URL: https://demoapps.qspiders.com/

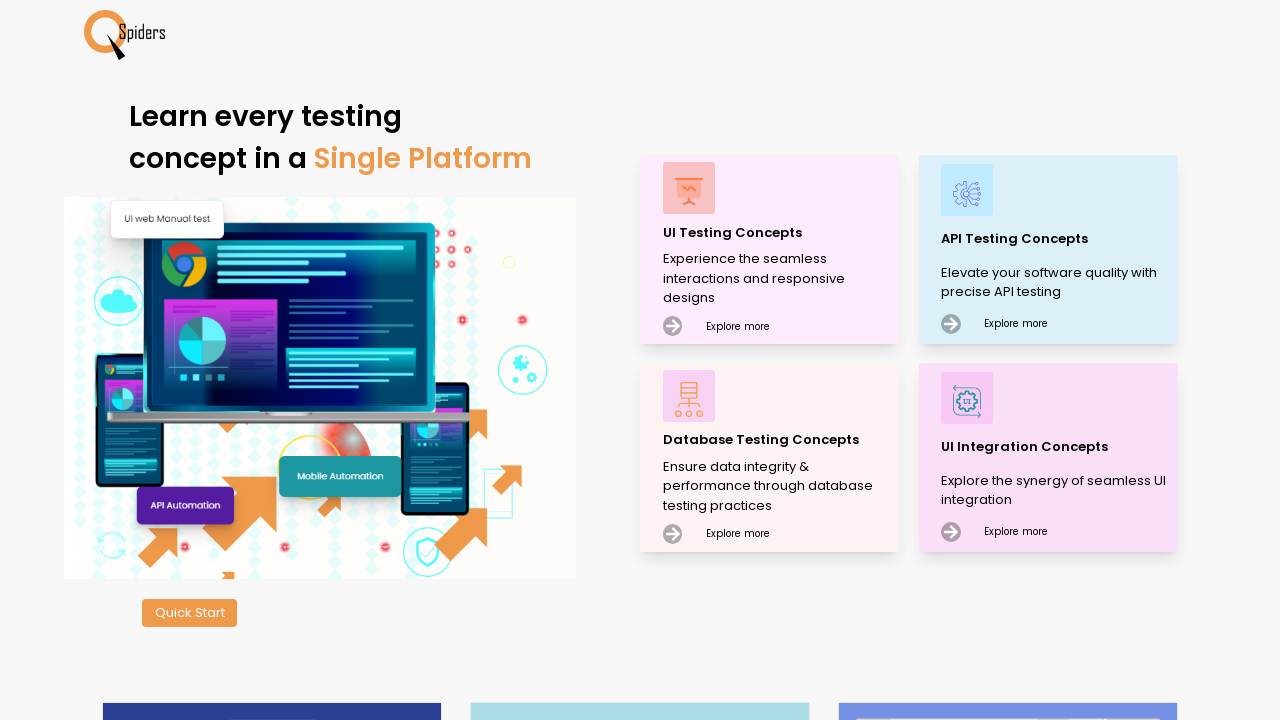

Clicked on UI Testing Concepts section at (778, 232) on xpath=//p[text()='UI Testing Concepts']
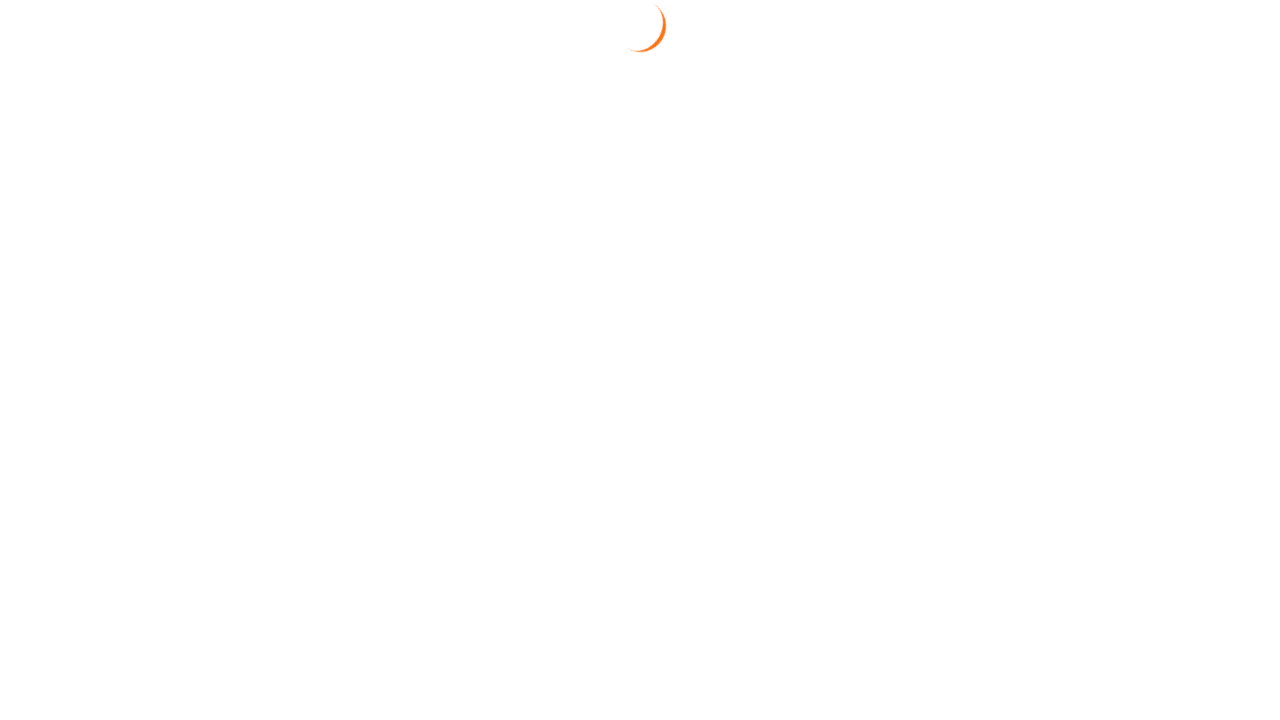

Clicked on Dropdown section at (52, 350) on xpath=//section[text()='Dropdown']
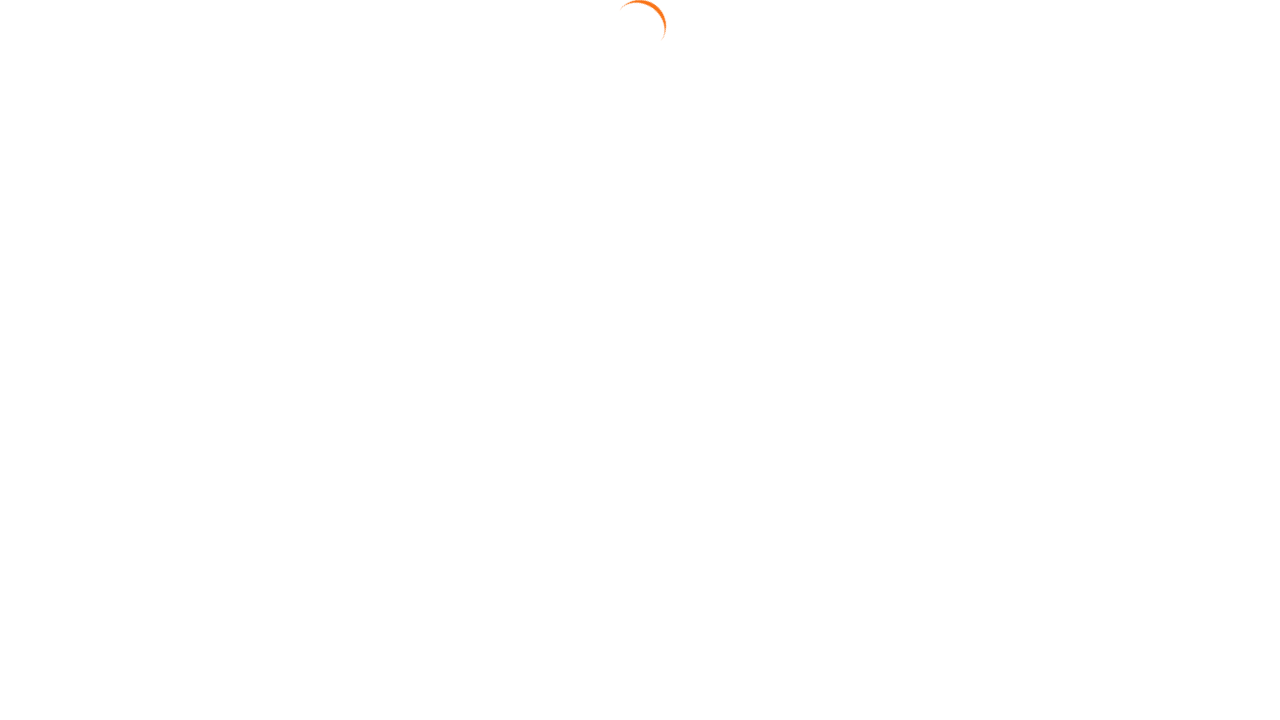

Dropdown element loaded and visible
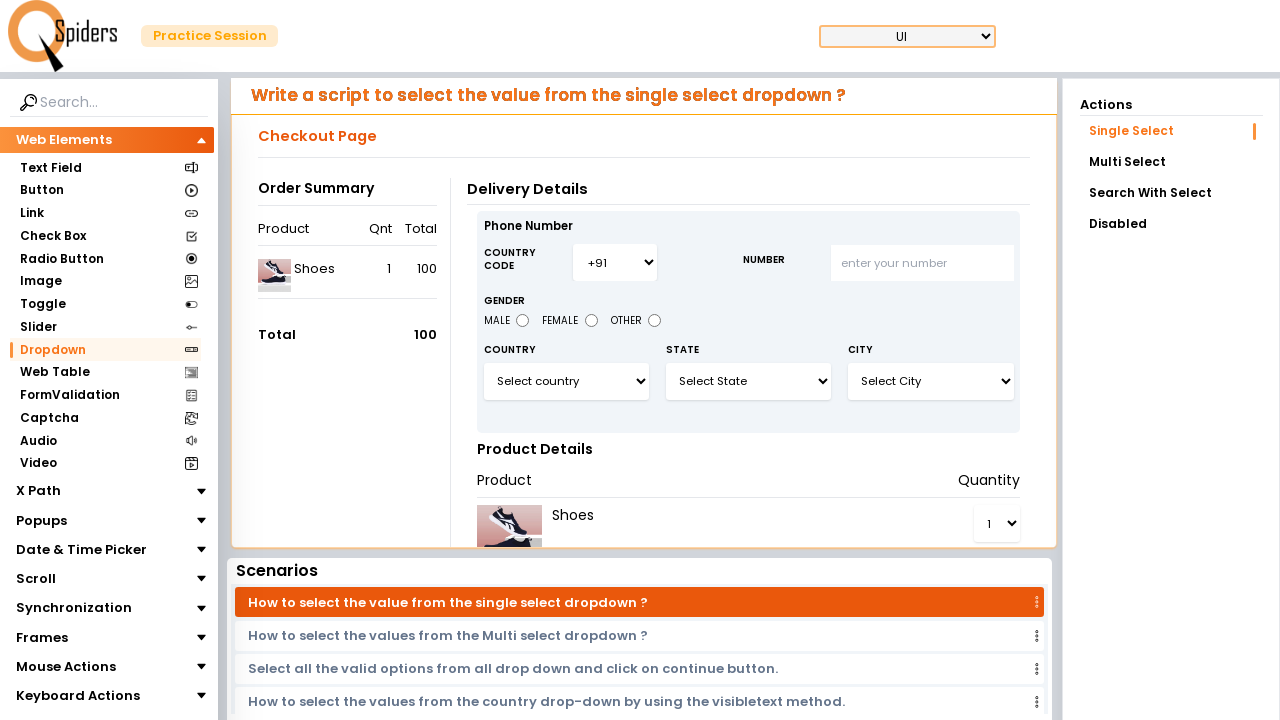

Selected 'United Kingdom' from dropdown using selectByValue method on #select3
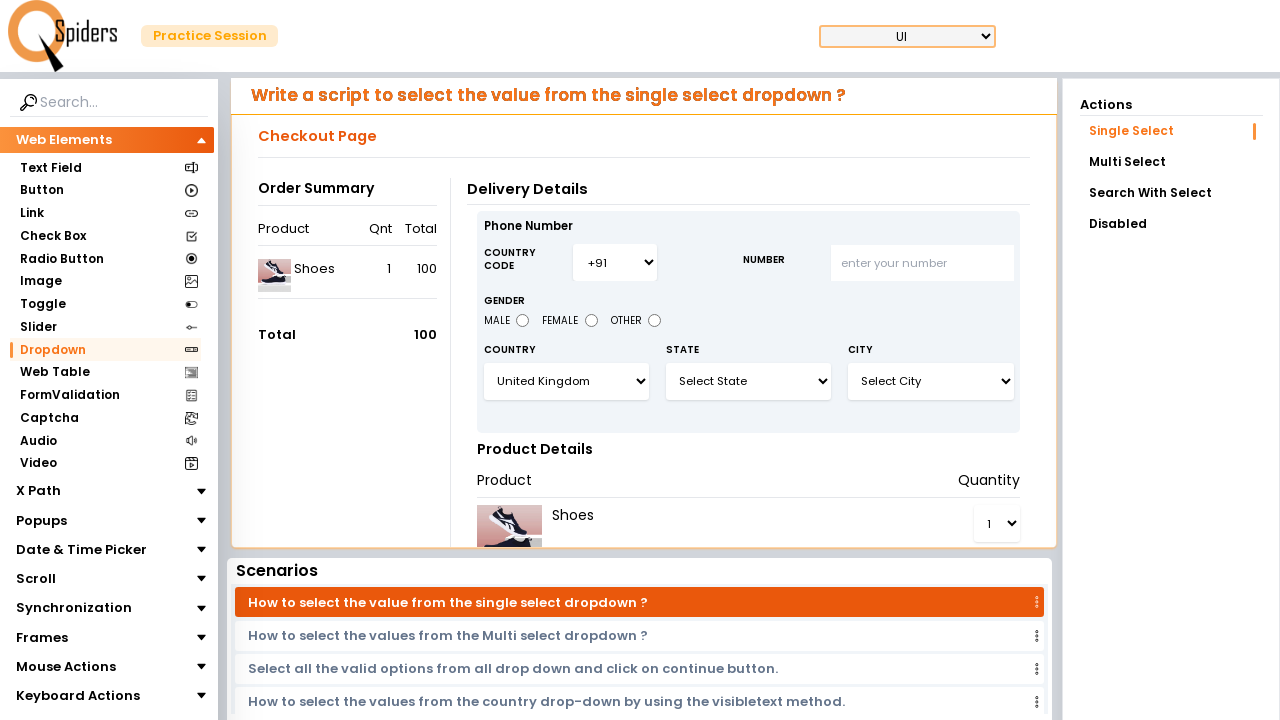

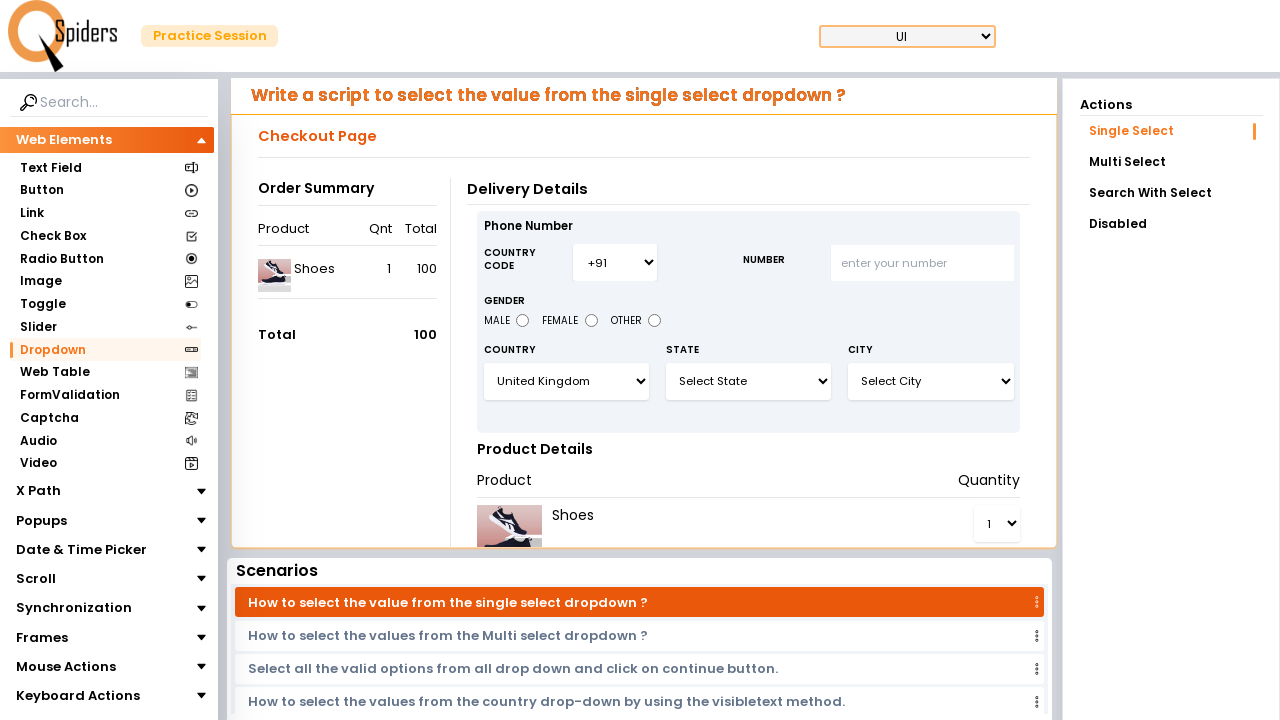